Tests the display status of various form elements including email textbox, radio button, textarea, and text elements

Starting URL: https://automationfc.github.io/basic-form/index.html

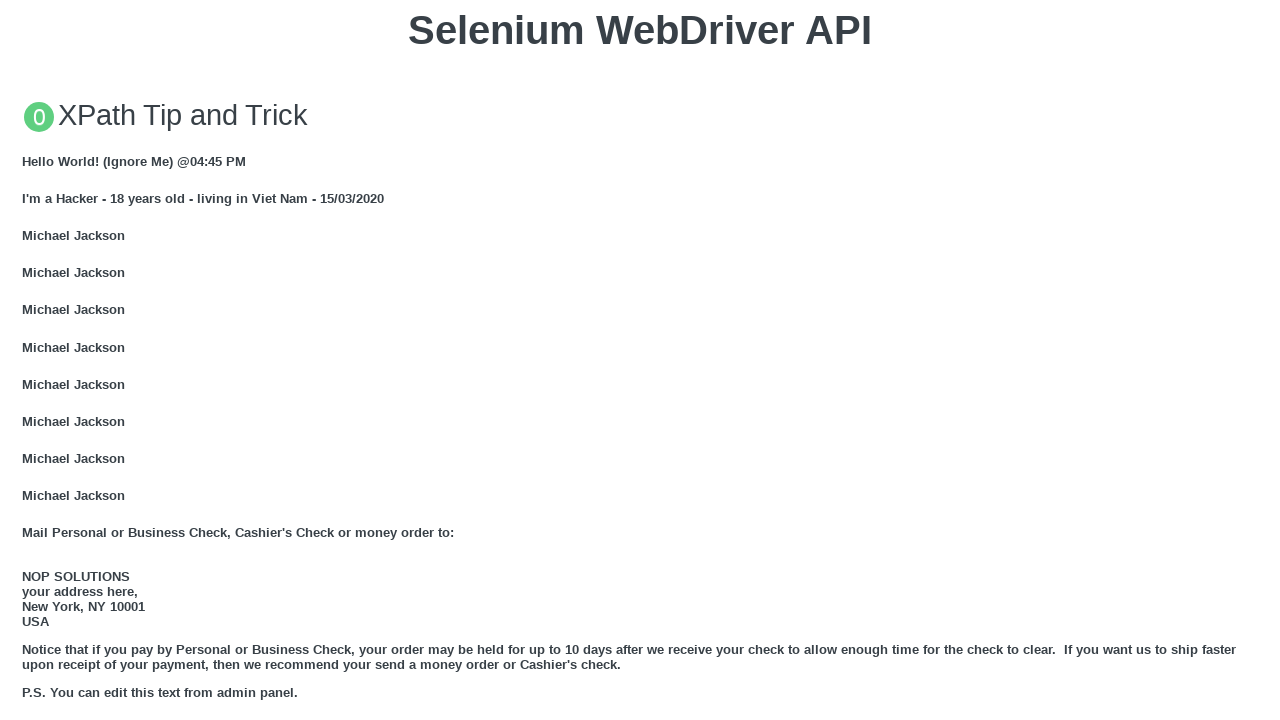

Filled email textbox with 'Automation Testing' on input#mail
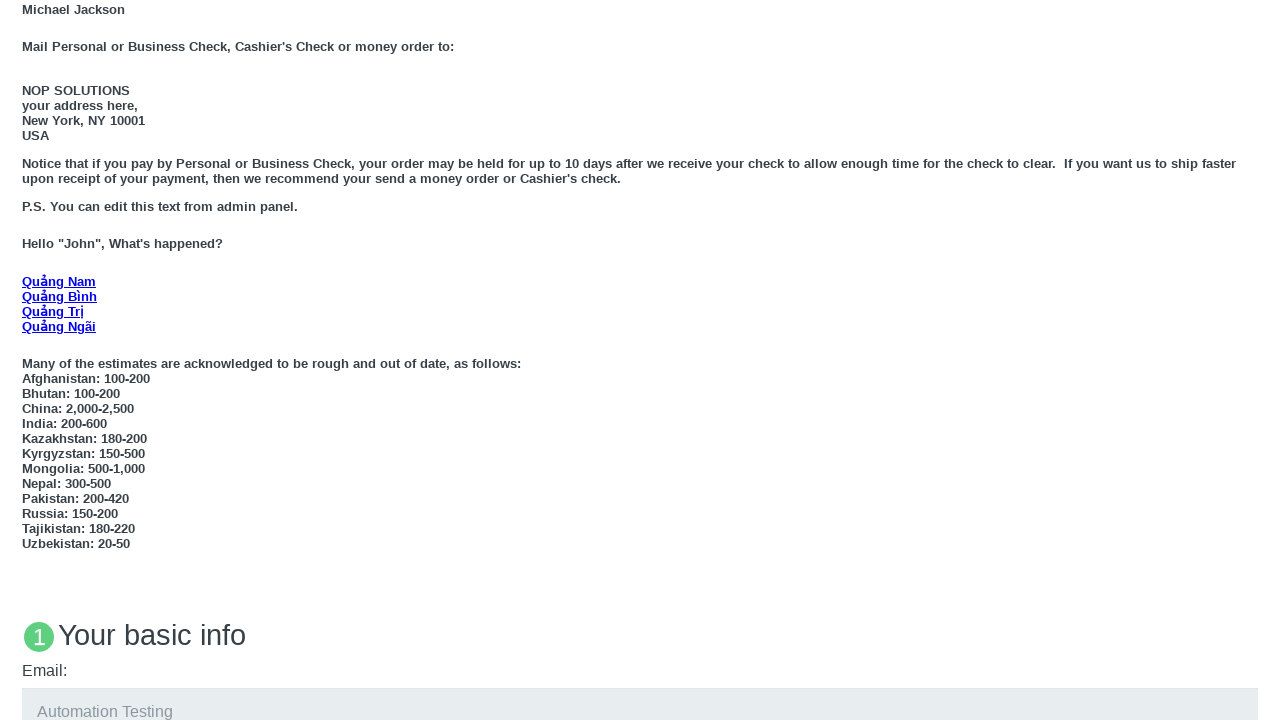

Clicked Under 18 radio button at (28, 360) on input#under_18
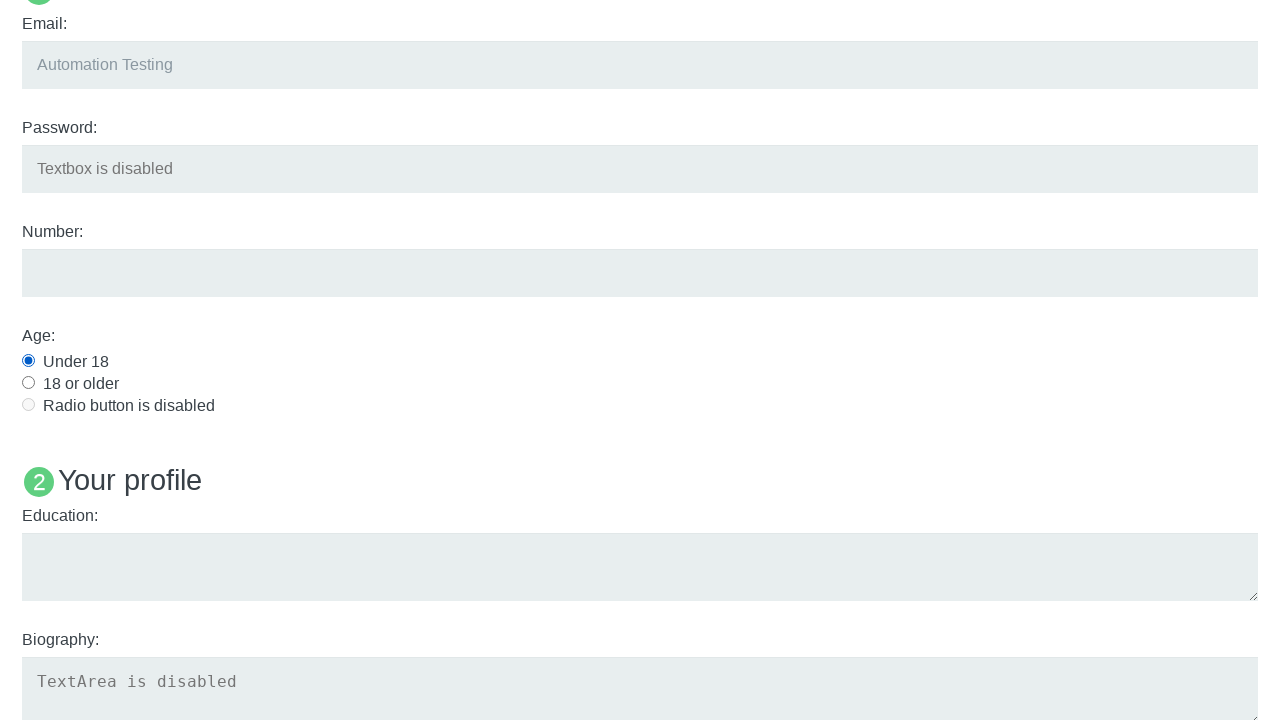

Filled education textarea with 'Automation Testing' on textarea#edu
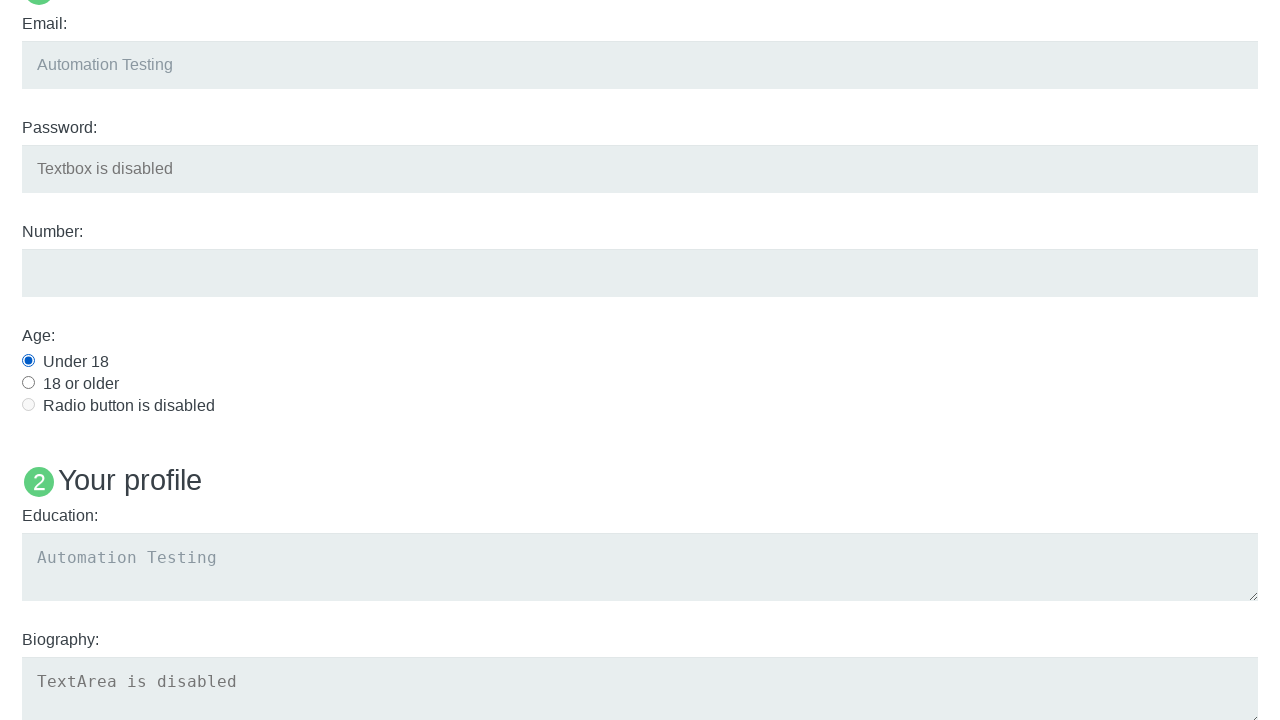

Verified User2 text element is displayed
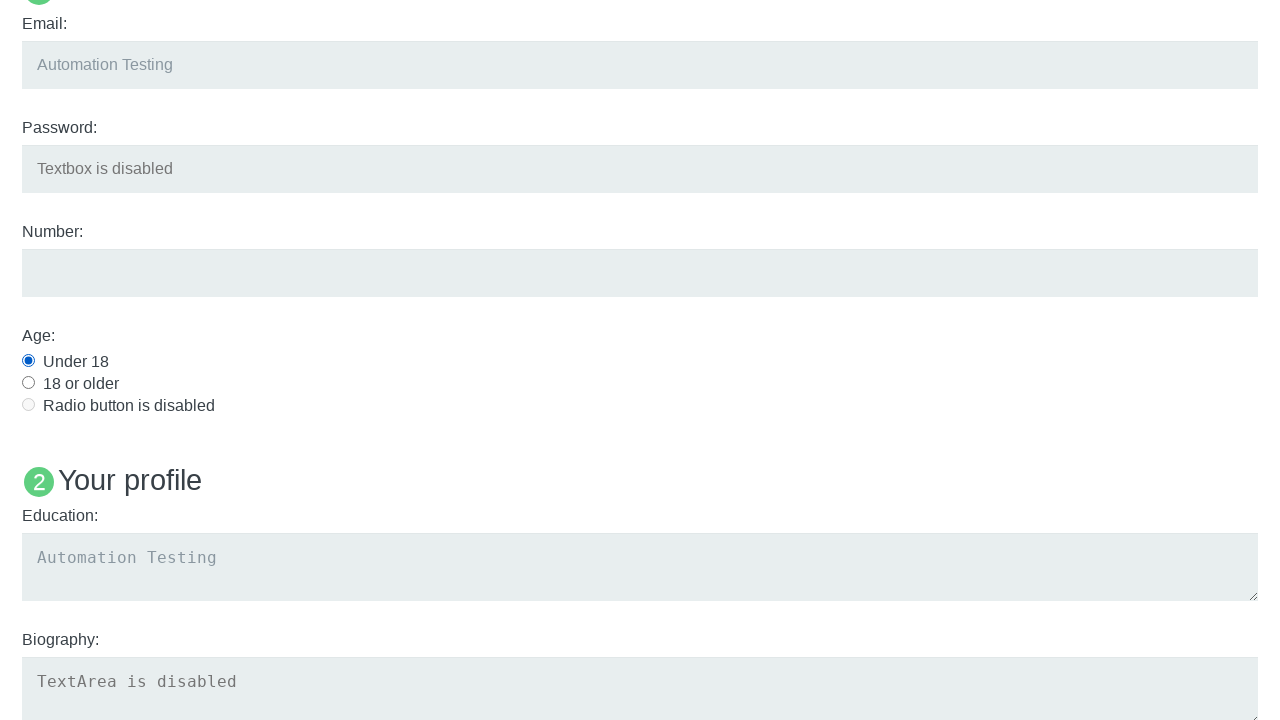

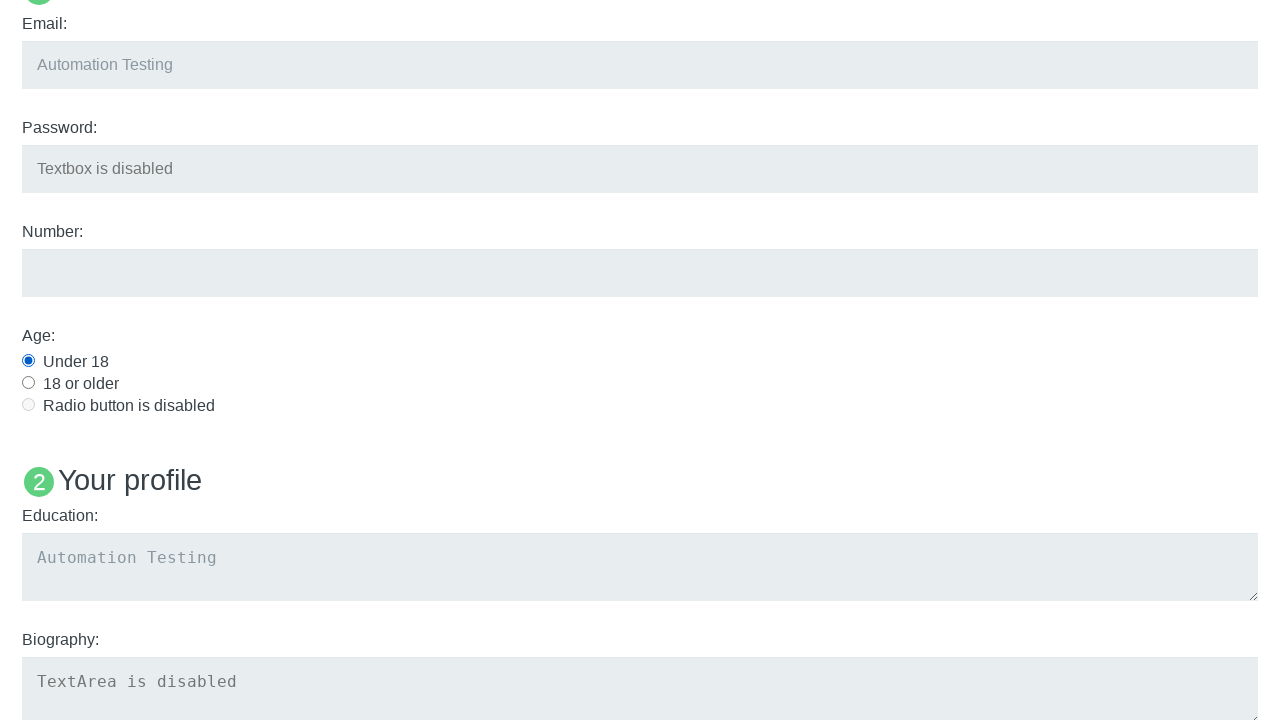